Tests the typeahead/autocomplete functionality on the Dicta website by entering search terms into the input field. The script splits a phrase into individual words and types each word into the search input.

Starting URL: https://tip.dicta.org.il/

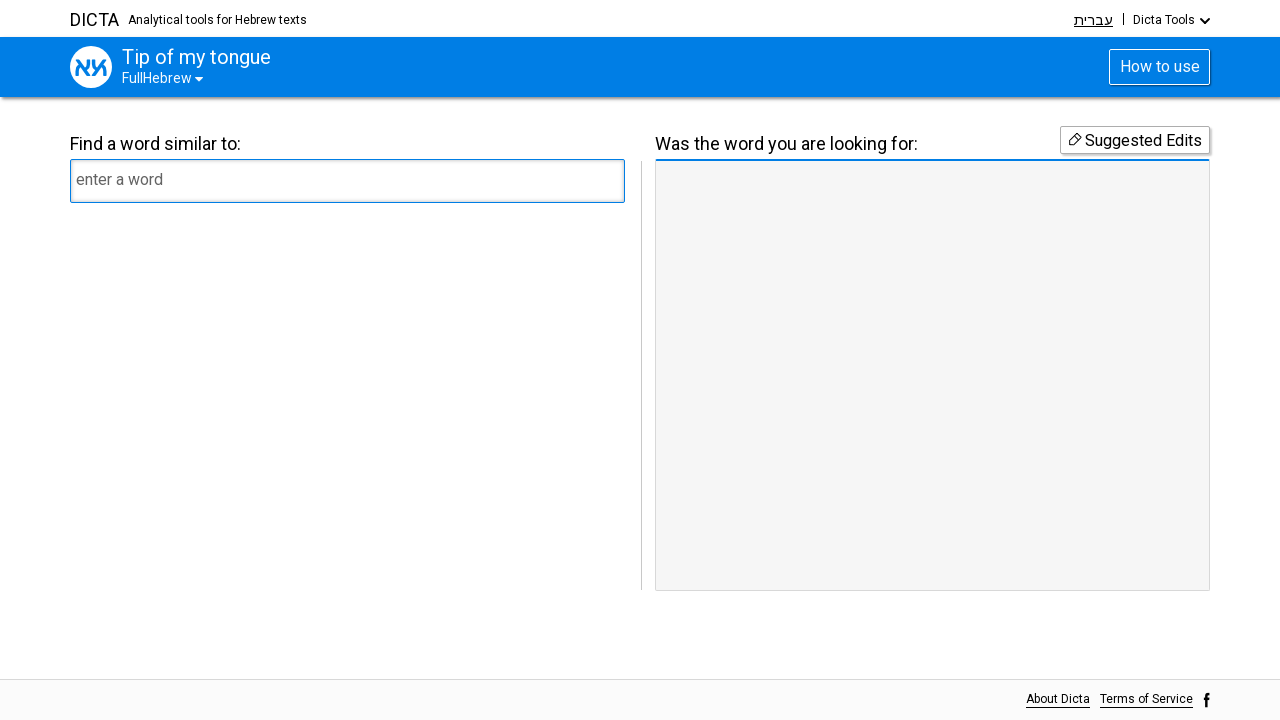

Navigated to Dicta website
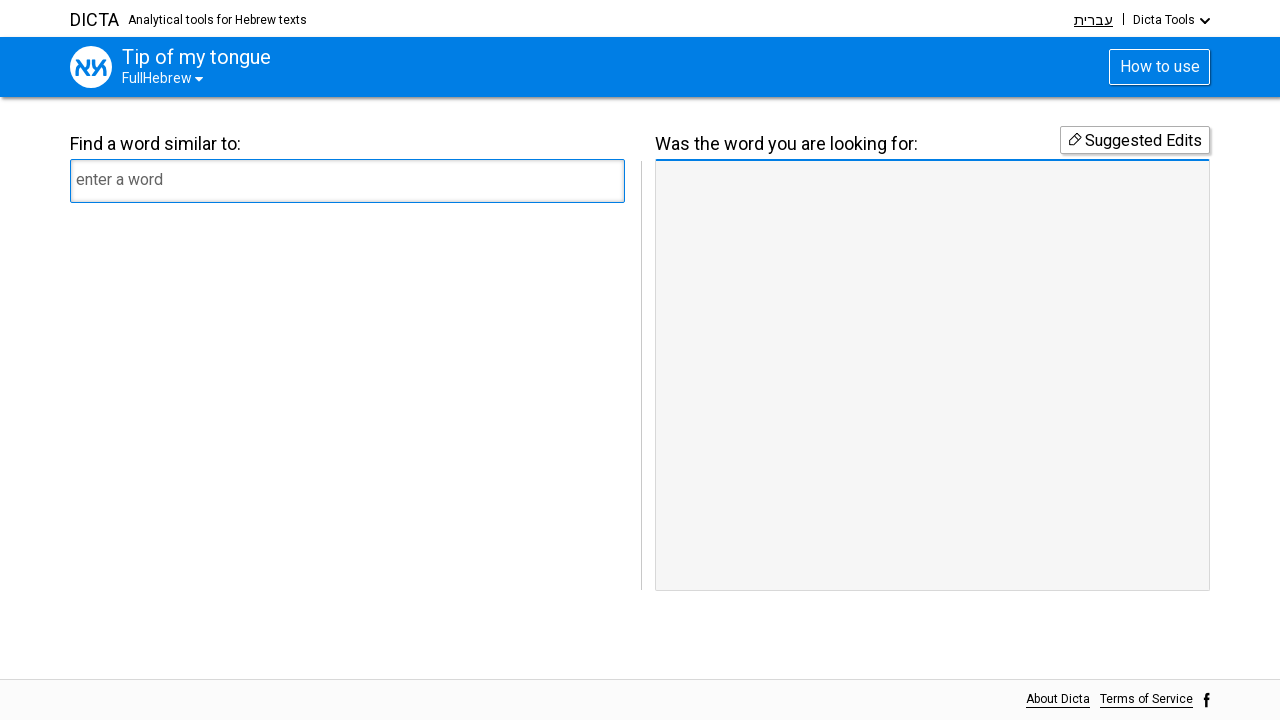

Search input field loaded
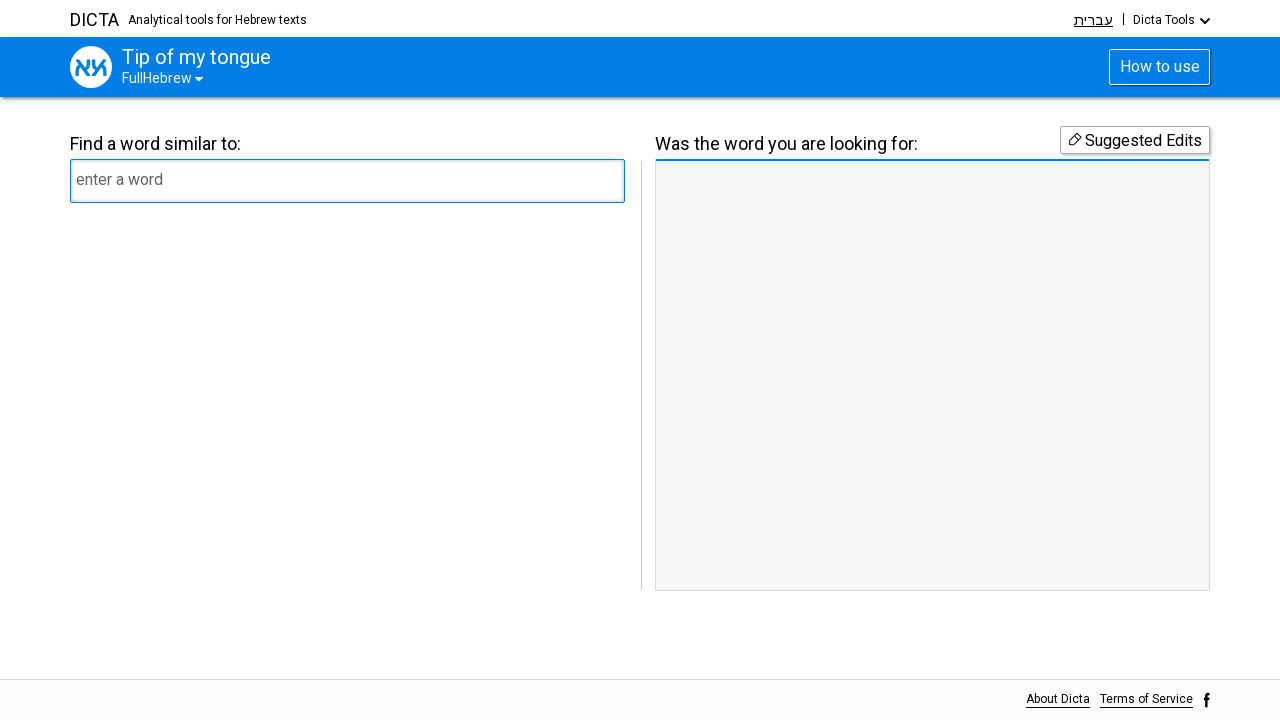

Typed 'שלום' into search input field on div.react-tags__search-input input
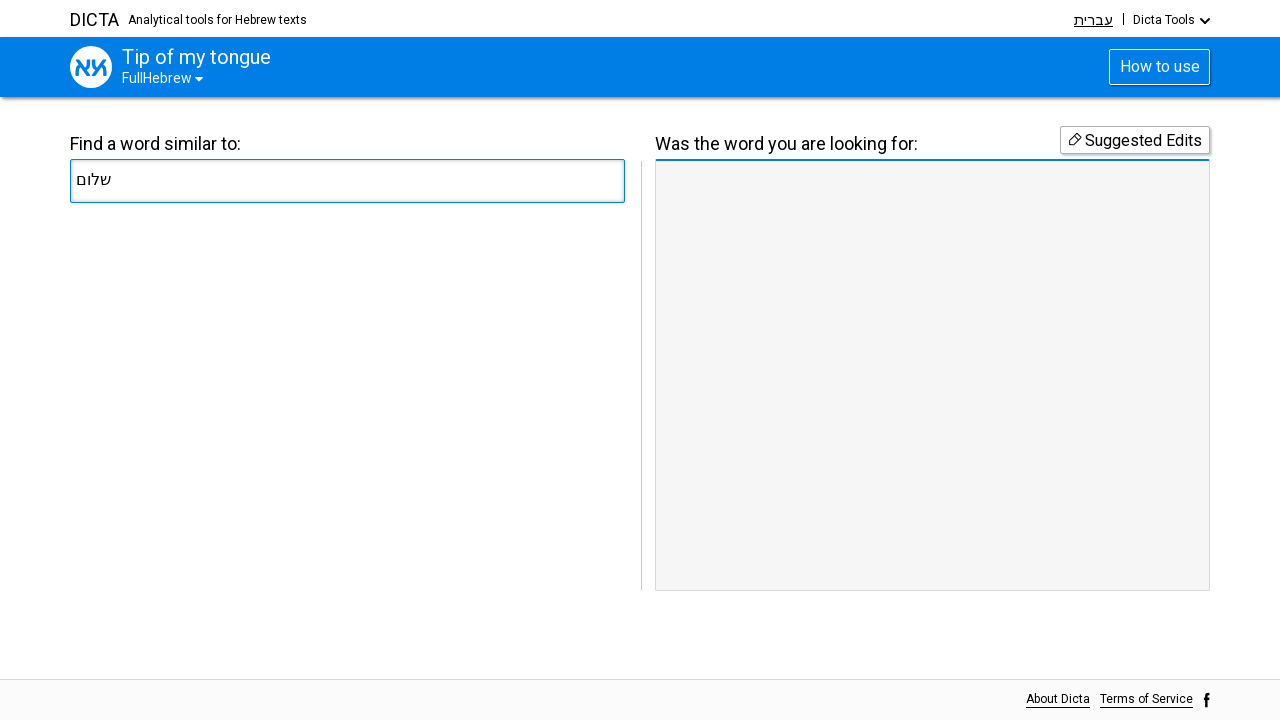

Navigated to Dicta website
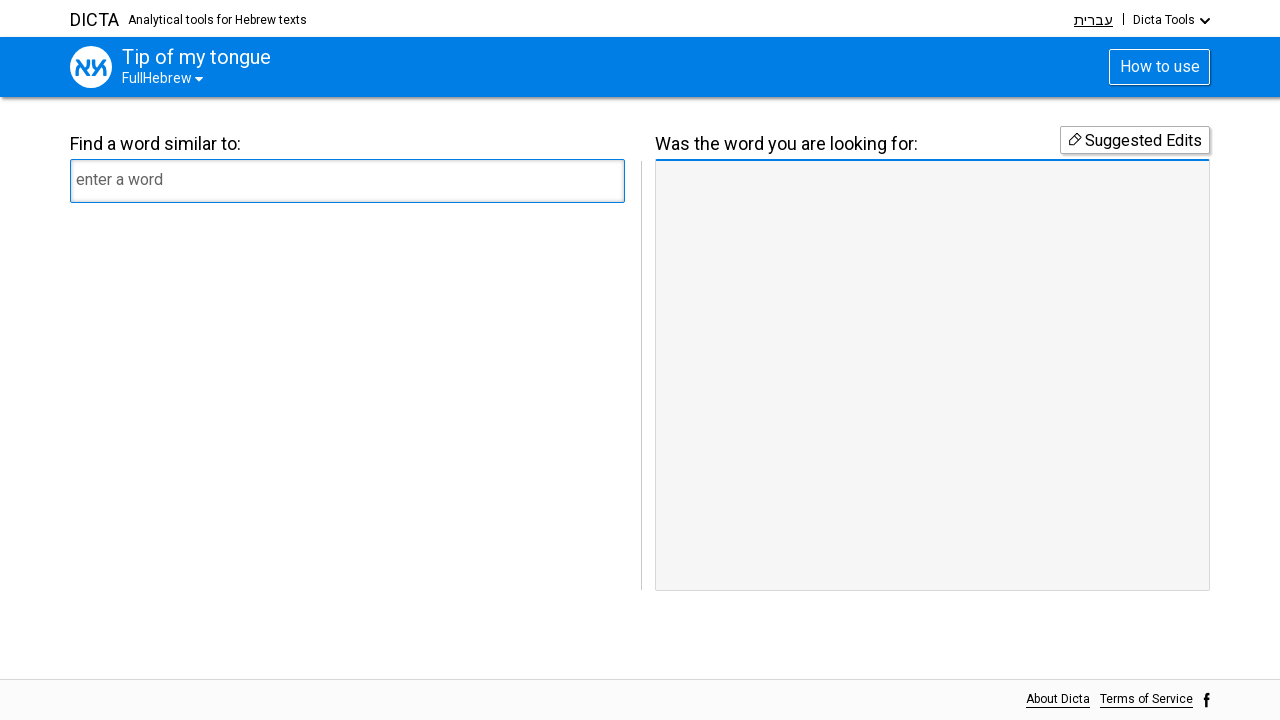

Search input field loaded
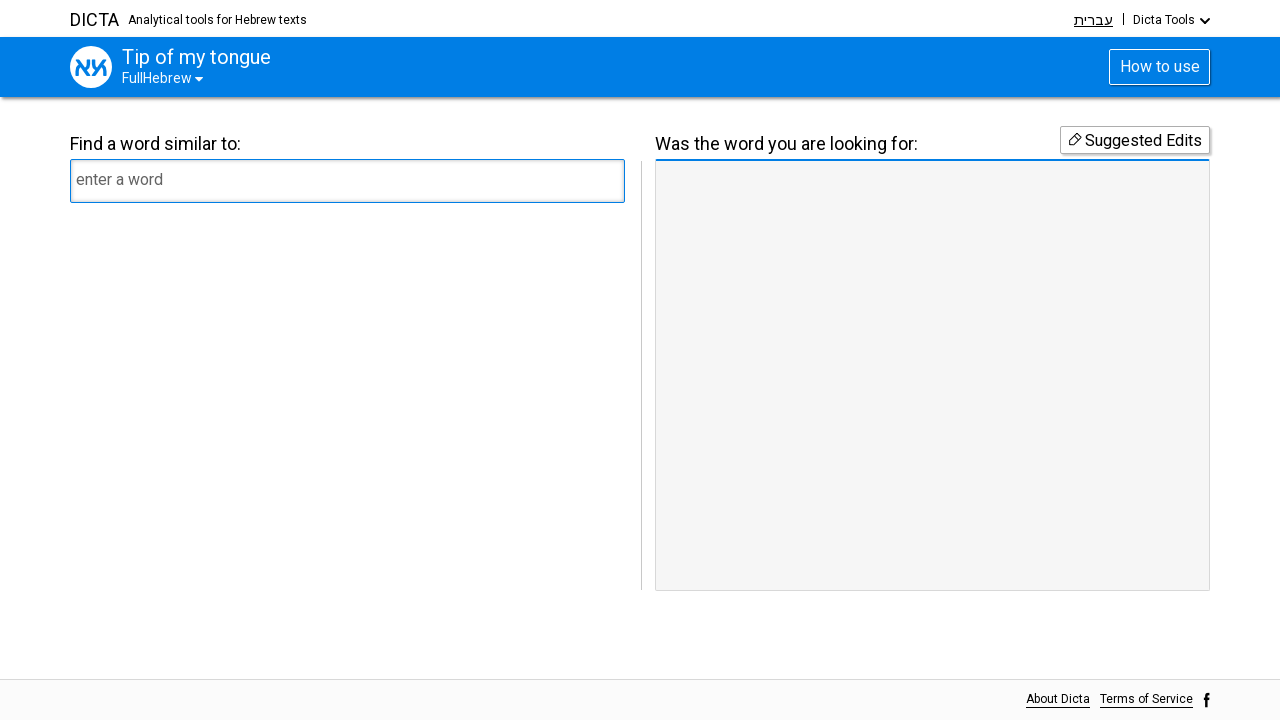

Typed 'עולם' into search input field on div.react-tags__search-input input
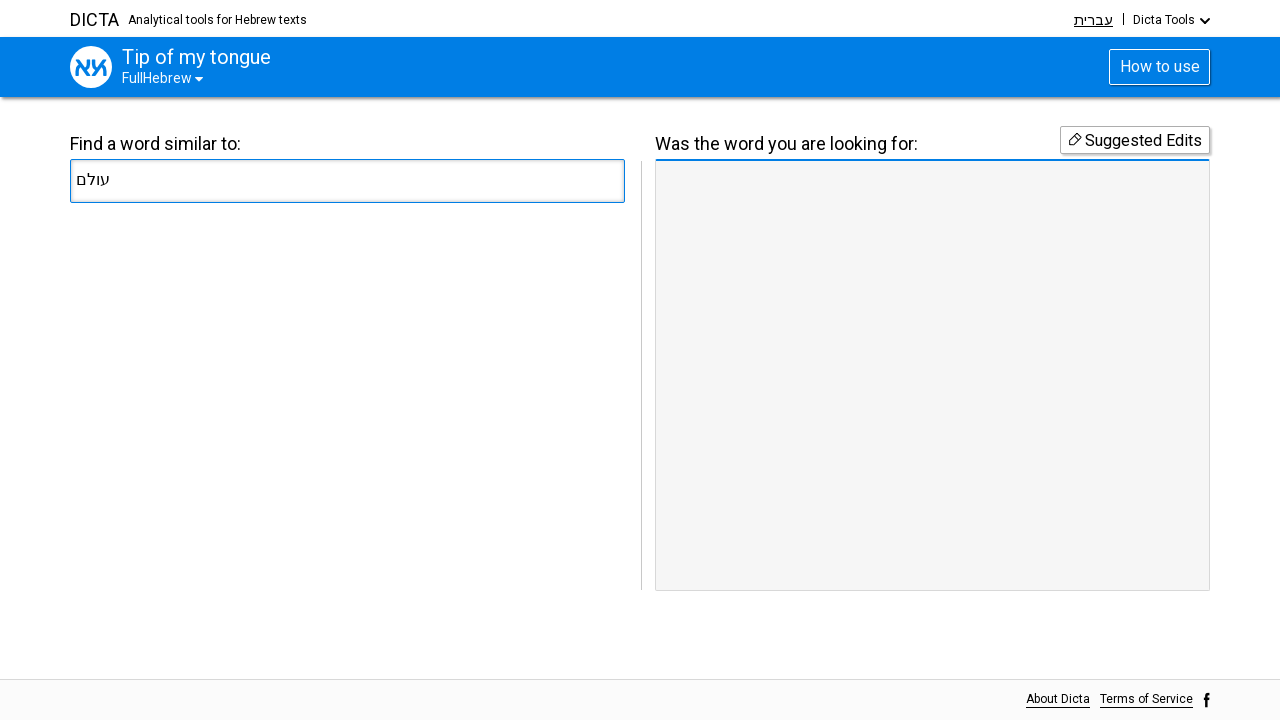

Navigated to Dicta website
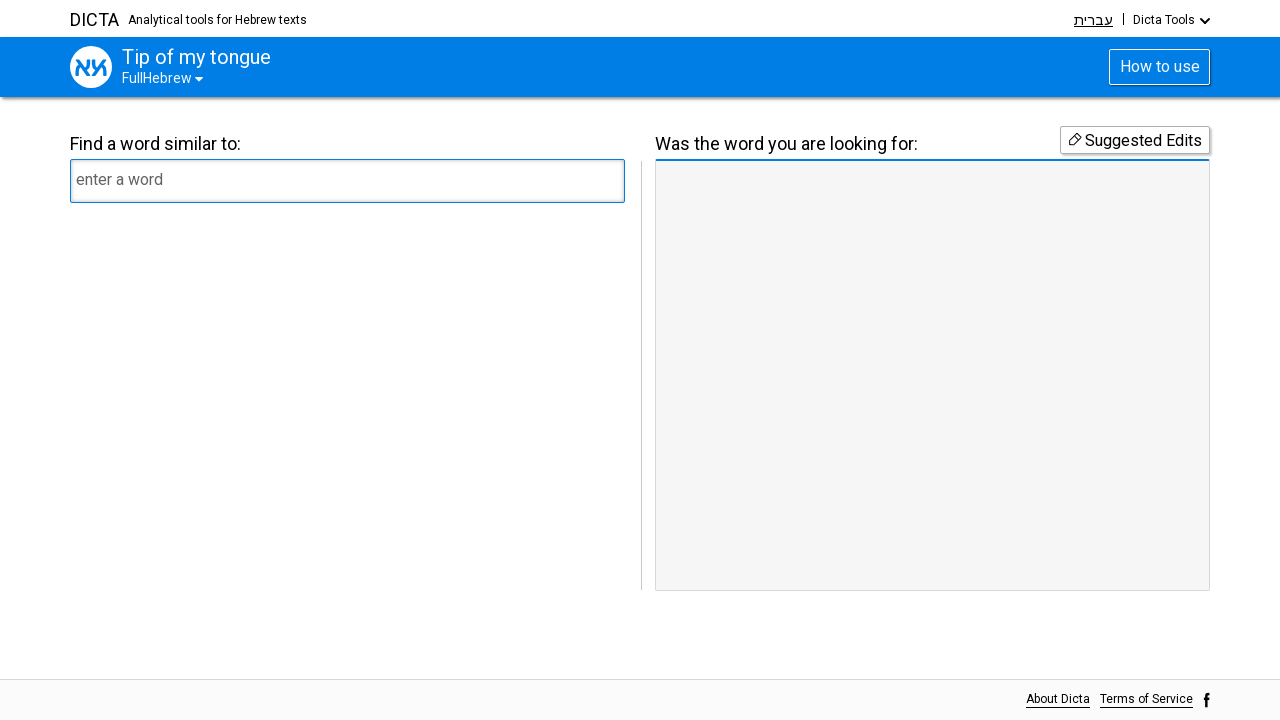

Search input field loaded
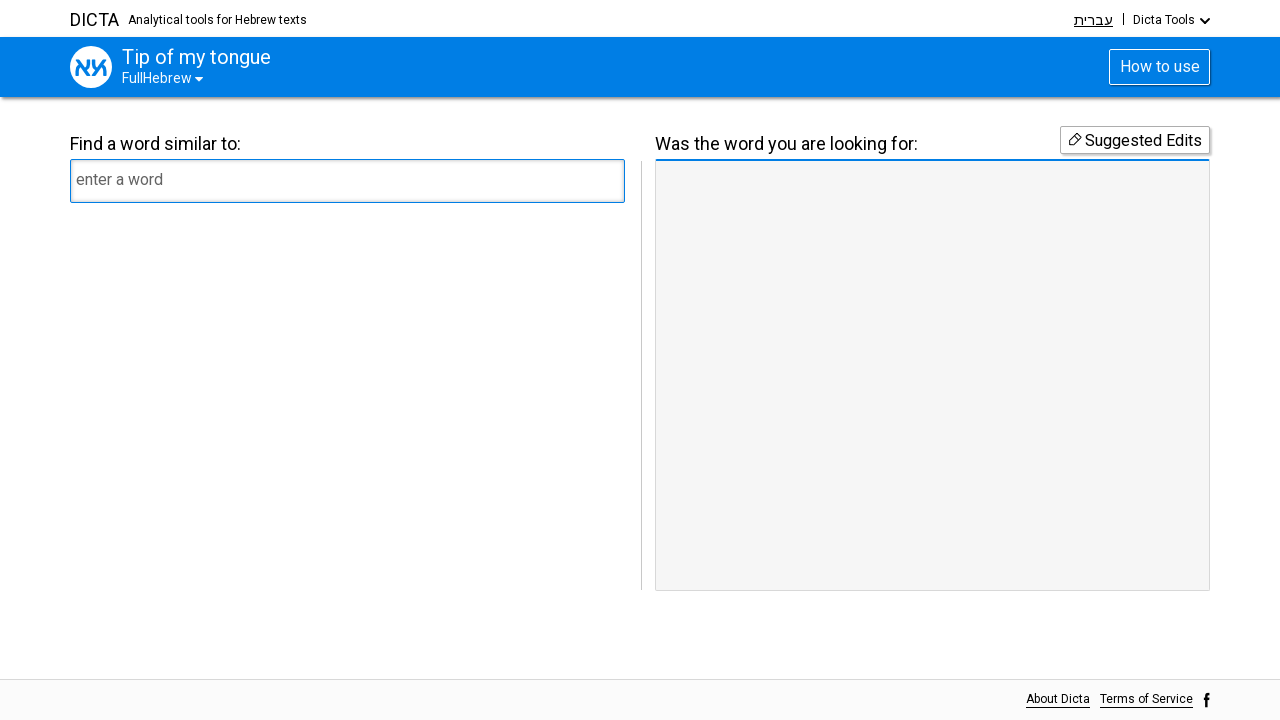

Typed 'טוב' into search input field on div.react-tags__search-input input
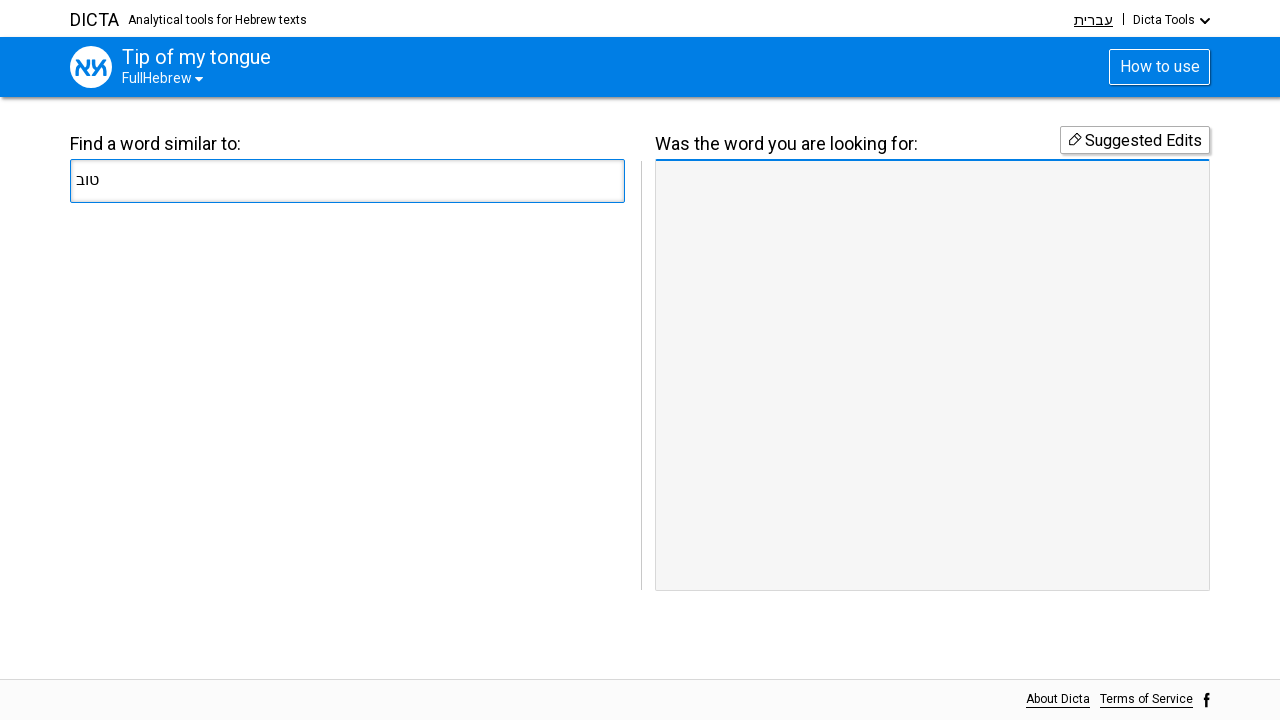

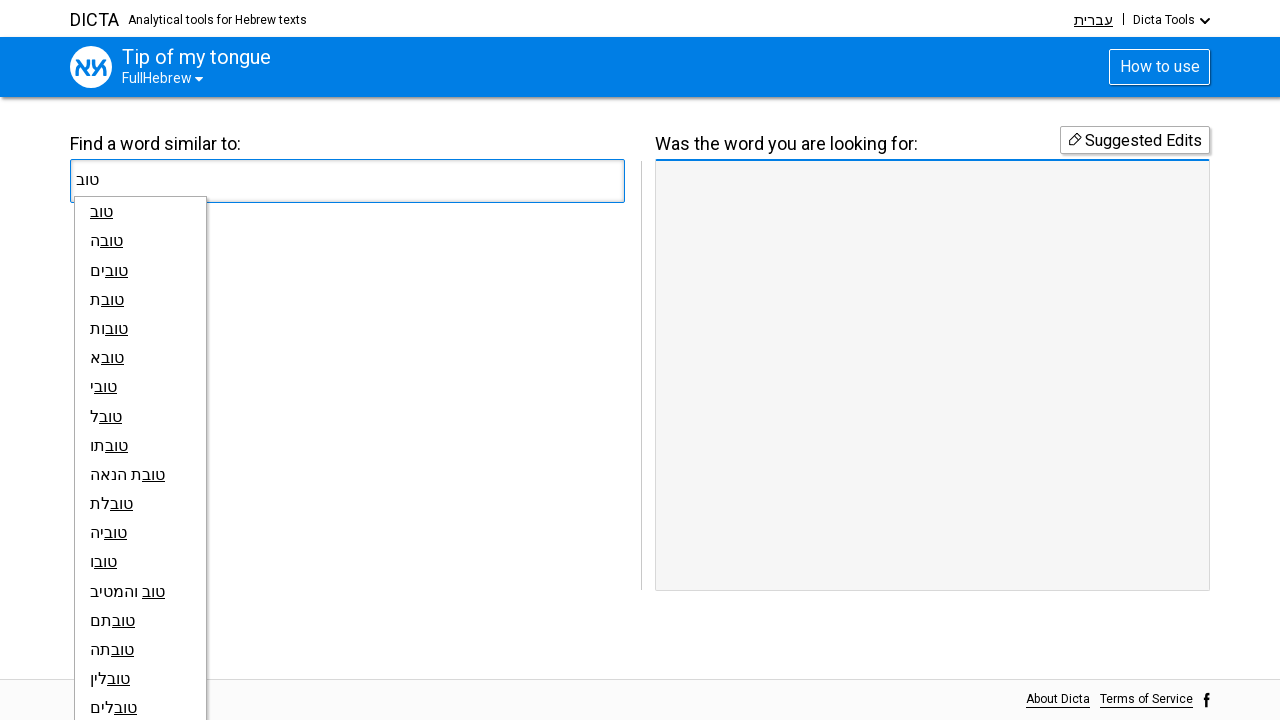